Tests that clicking the historic info link on the main page navigates to the correct info page URL.

Starting URL: https://www.99-bottles-of-beer.net/

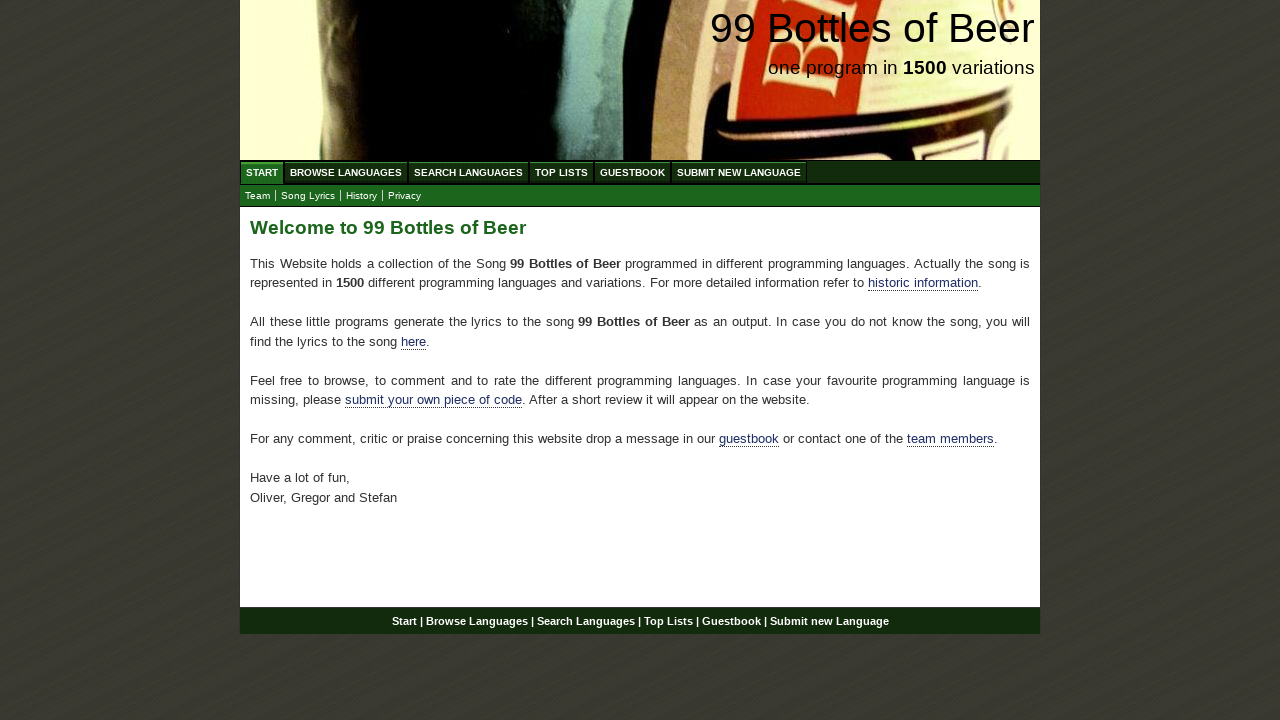

Clicked on the historic info link in the main content area at (923, 283) on xpath=//div[@id='main']/p/a[@href='./info.html']
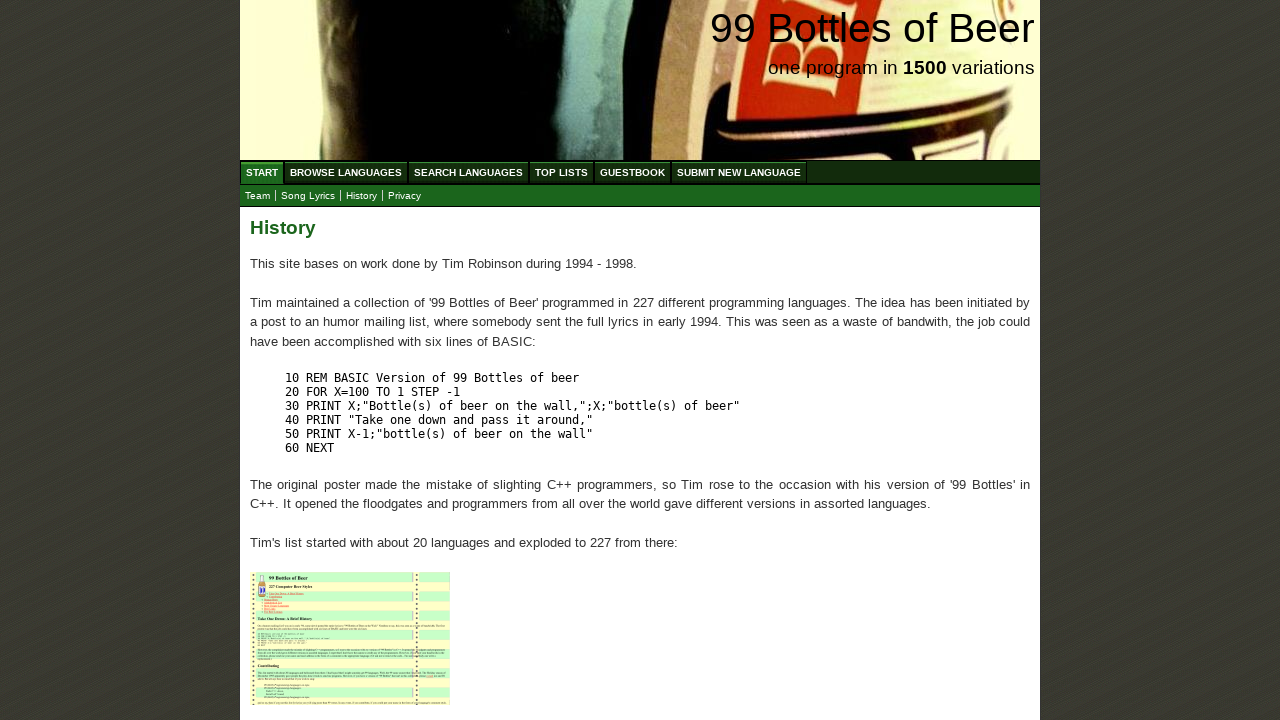

Verified navigation to the historic info page URL
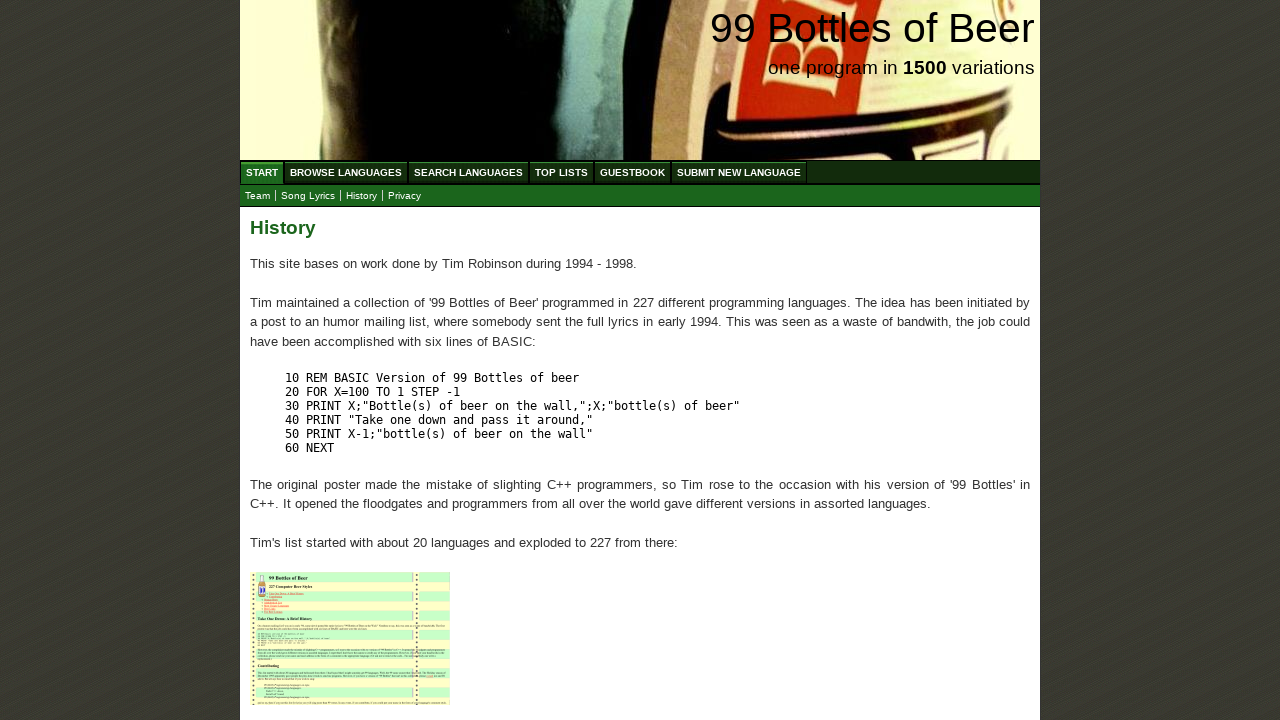

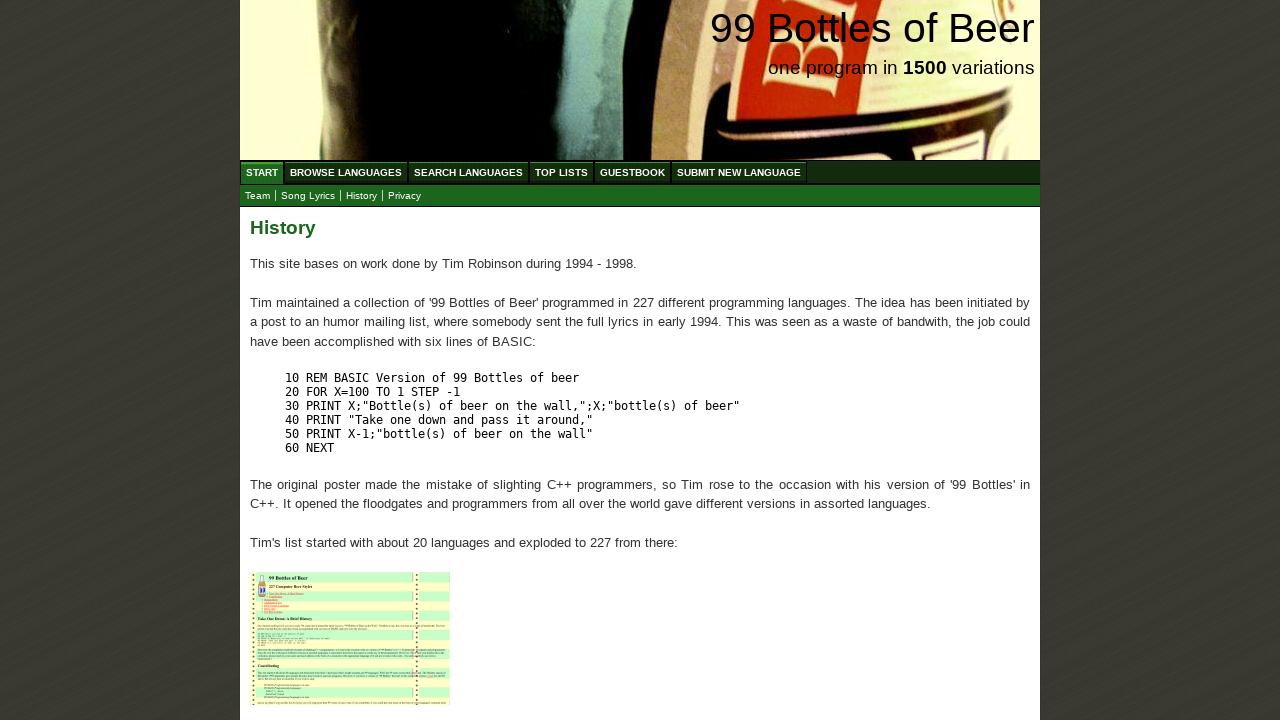